Tests A/B Testing page visibility by clicking the link and verifying the page loads with the correct heading

Starting URL: https://the-internet.herokuapp.com/

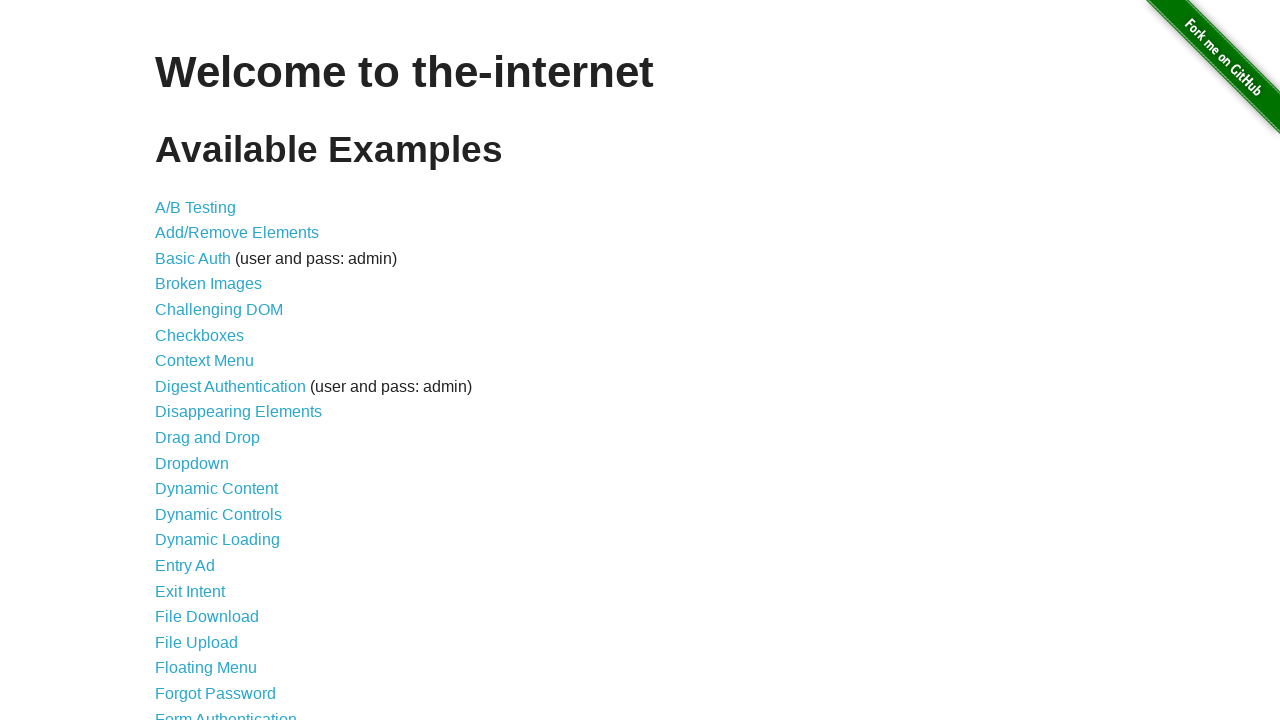

Clicked on A/B Testing link at (196, 207) on text=A/B Testing
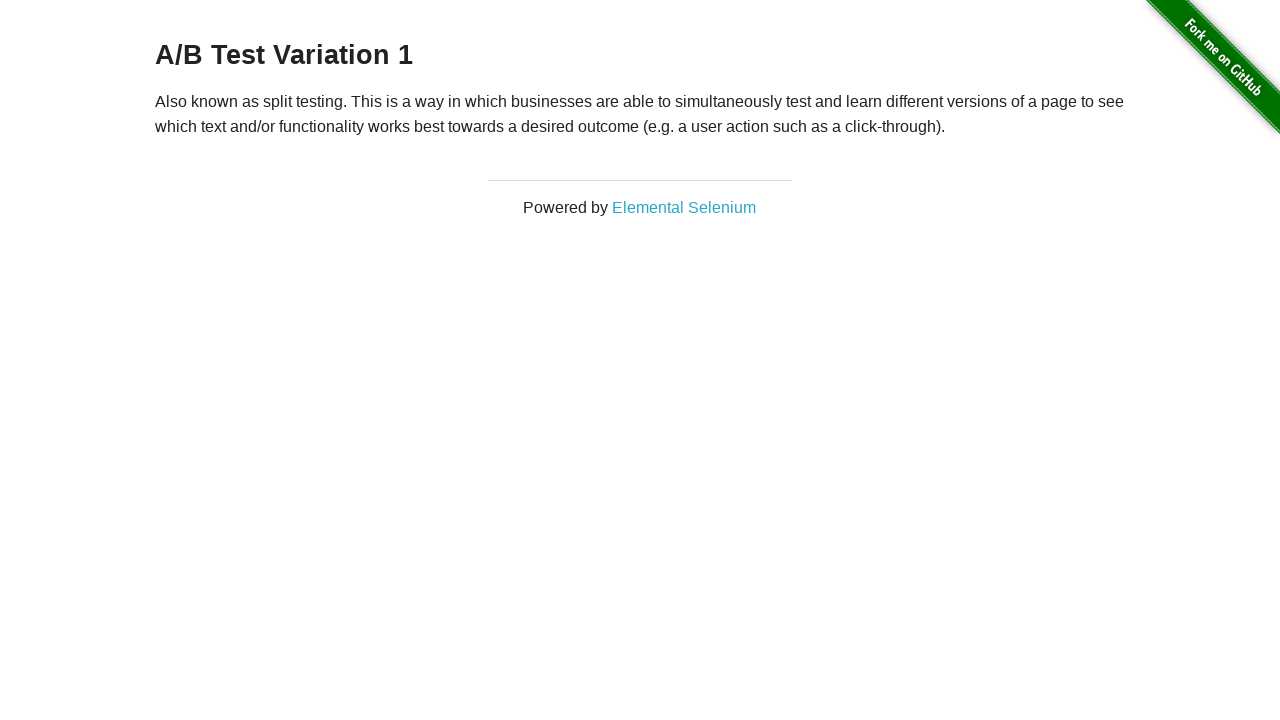

A/B Test Variation 1 heading loaded and verified
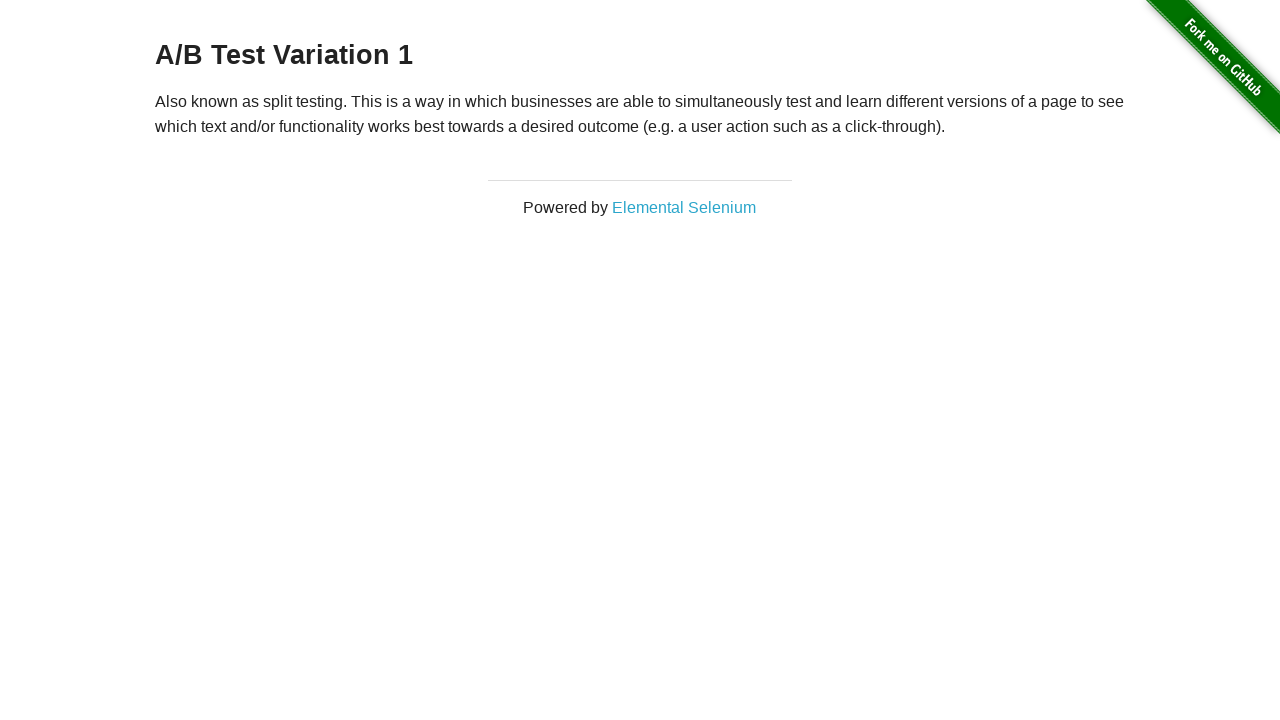

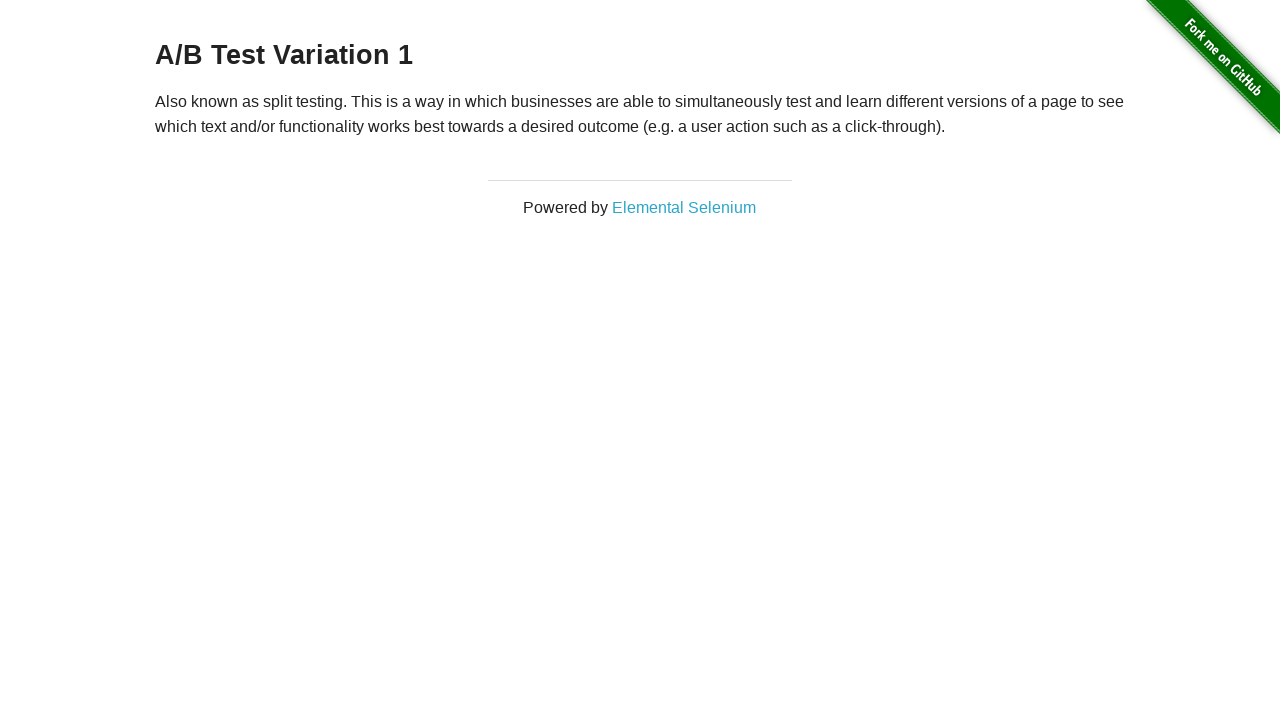